Tests drag-and-drop functionality on jQuery UI demo by dragging an element onto a droppable target within an iframe

Starting URL: https://jqueryui.com/droppable/

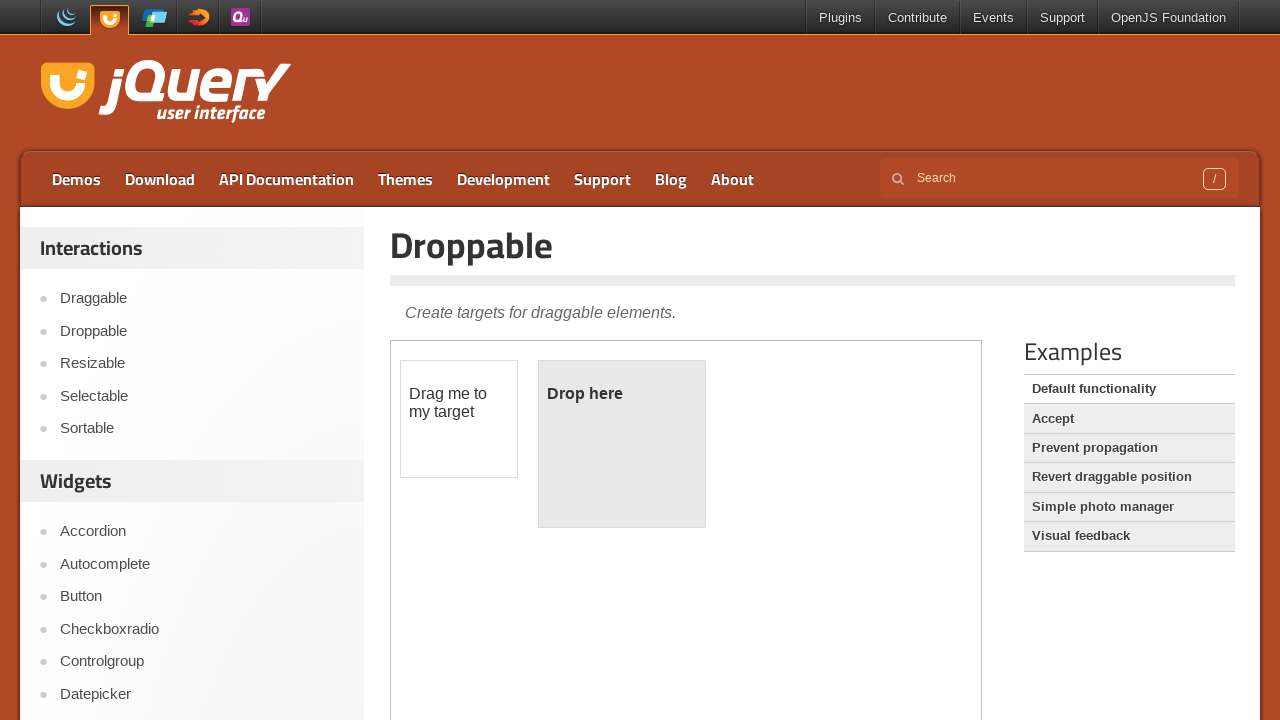

Located the demo iframe
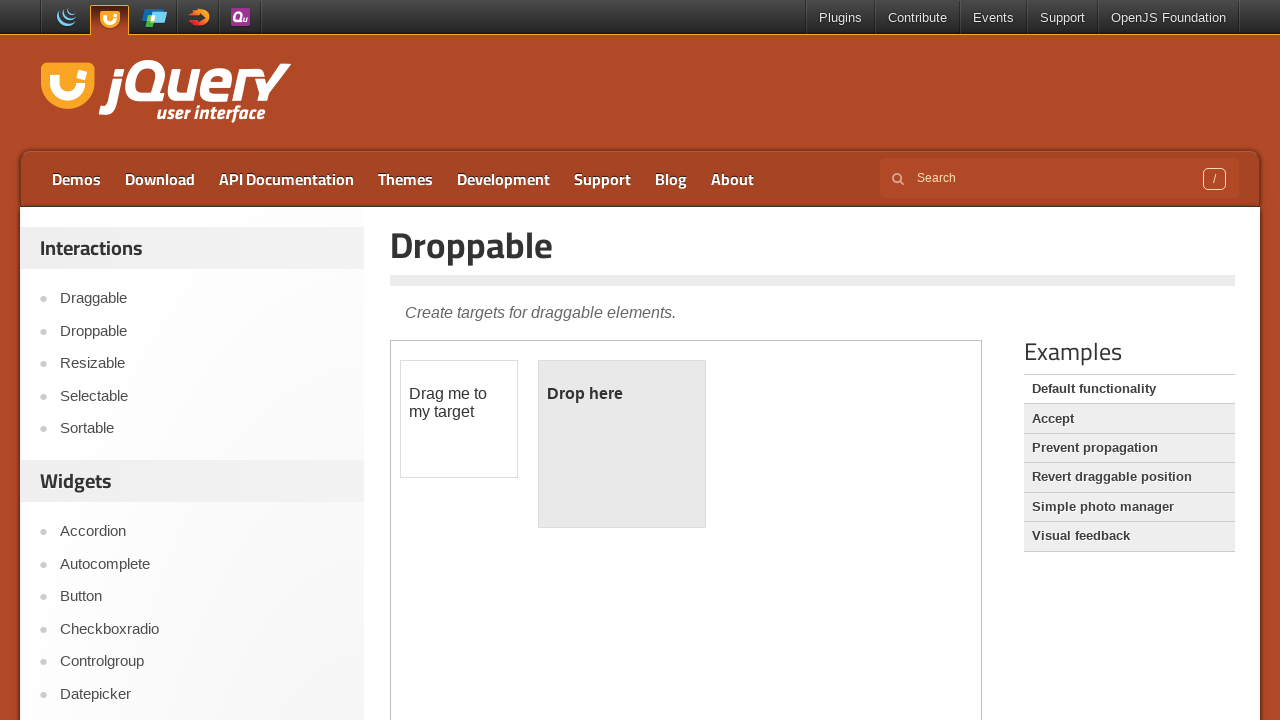

Located the draggable element
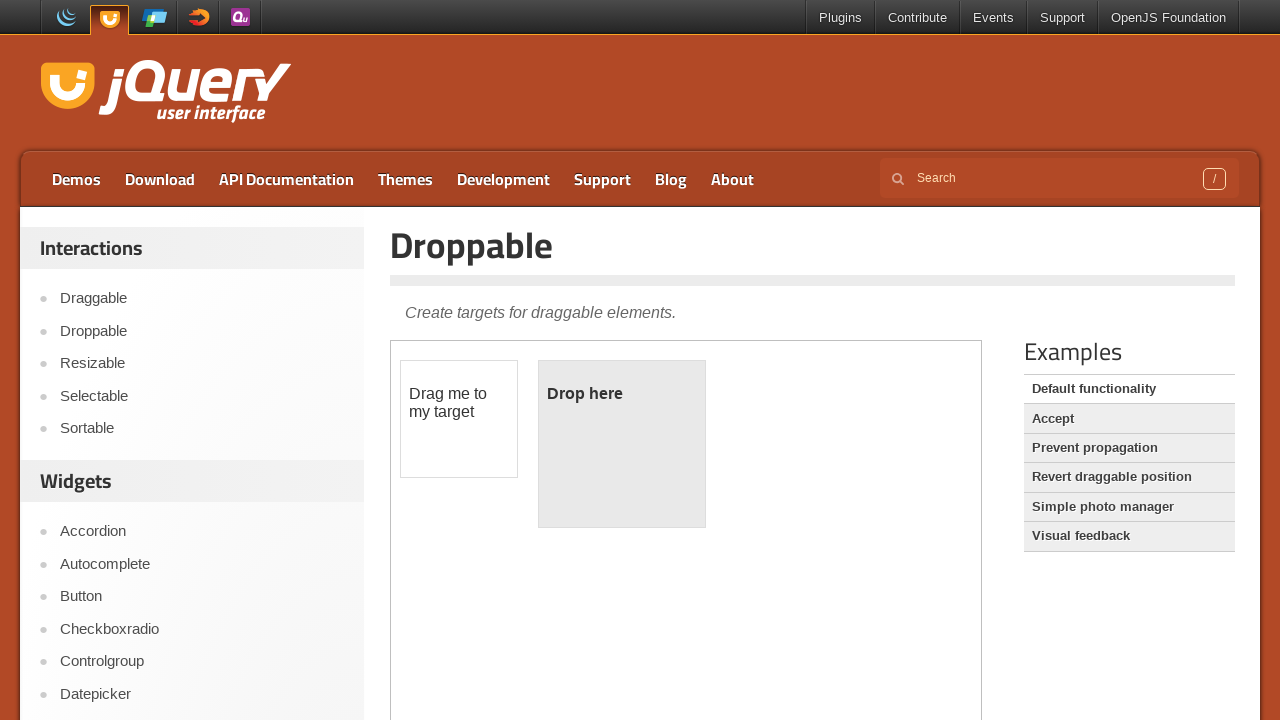

Located the droppable target element
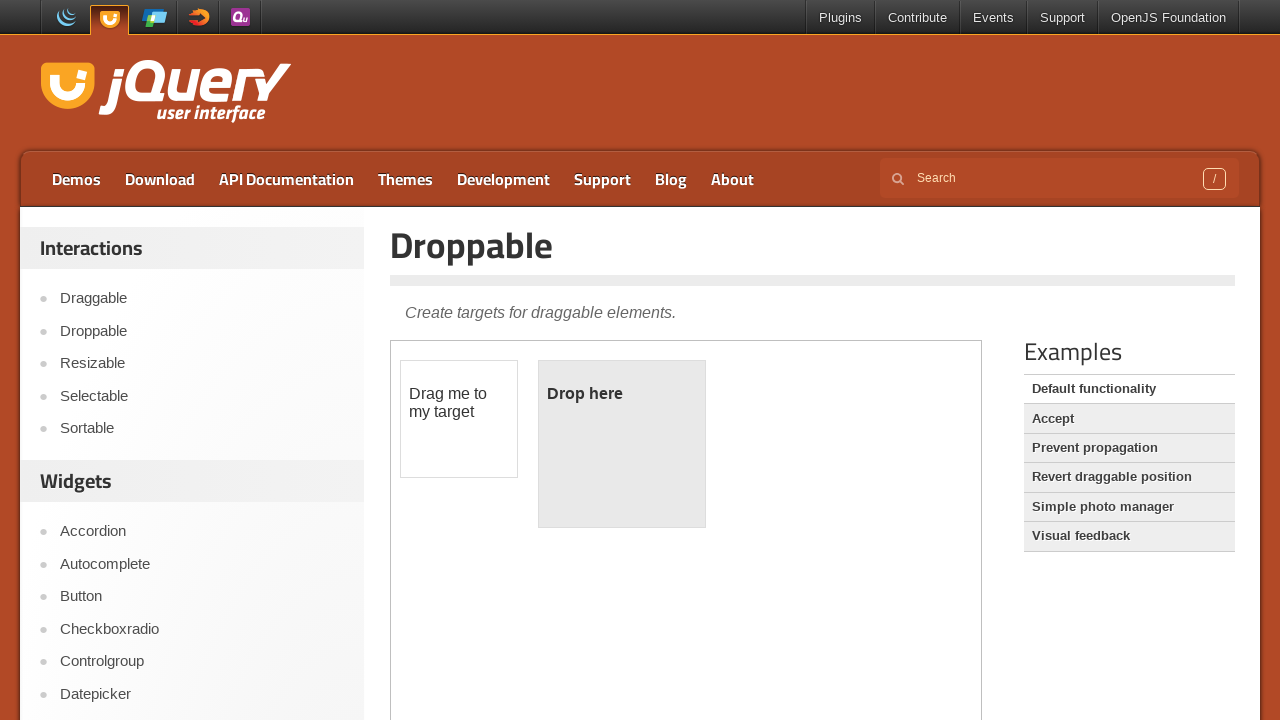

Dragged the draggable element onto the droppable target at (622, 444)
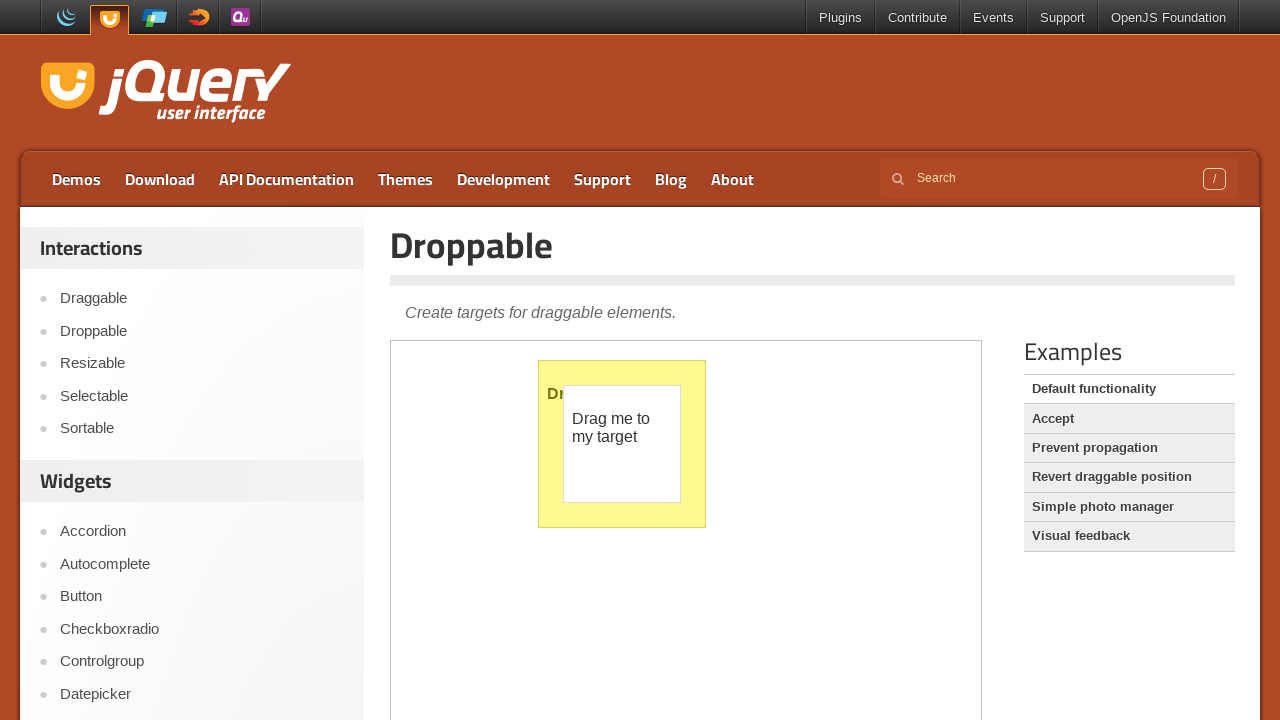

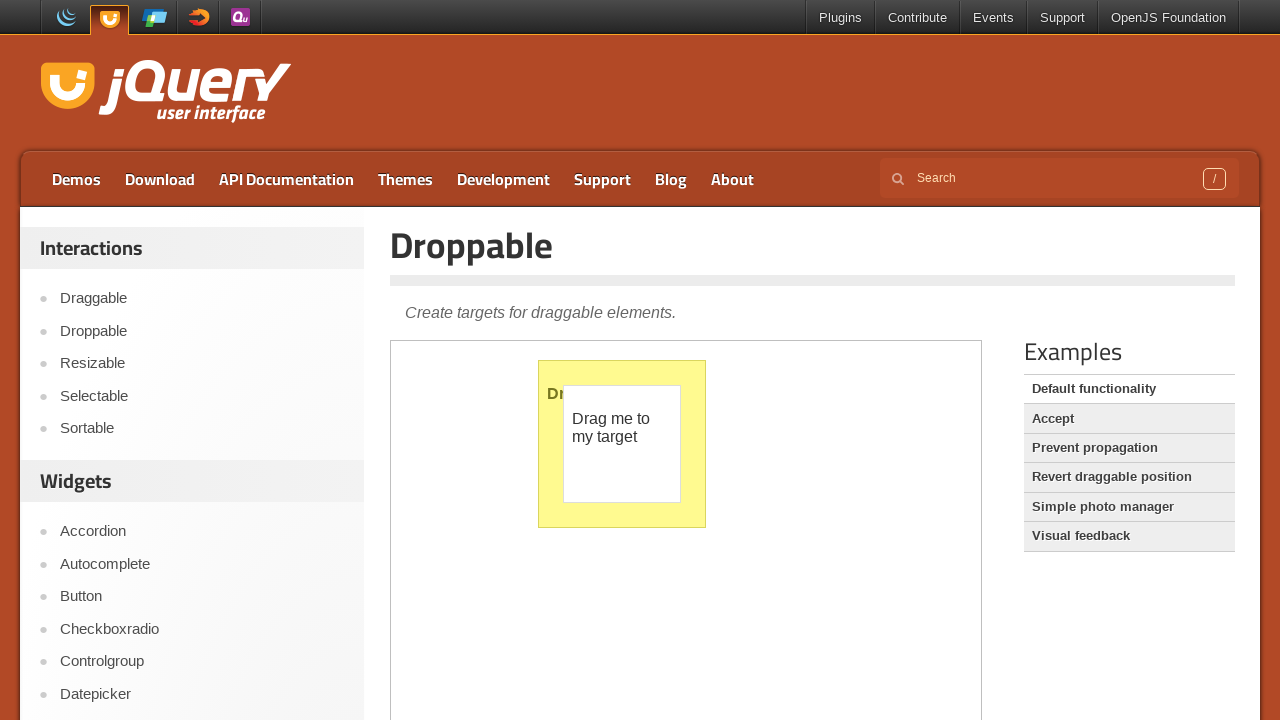